Tests dropdown functionality on a practice website by selecting options from multiple dropdown menus using different selection methods (by index, by visible text, by value)

Starting URL: https://letcode.in/dropdowns

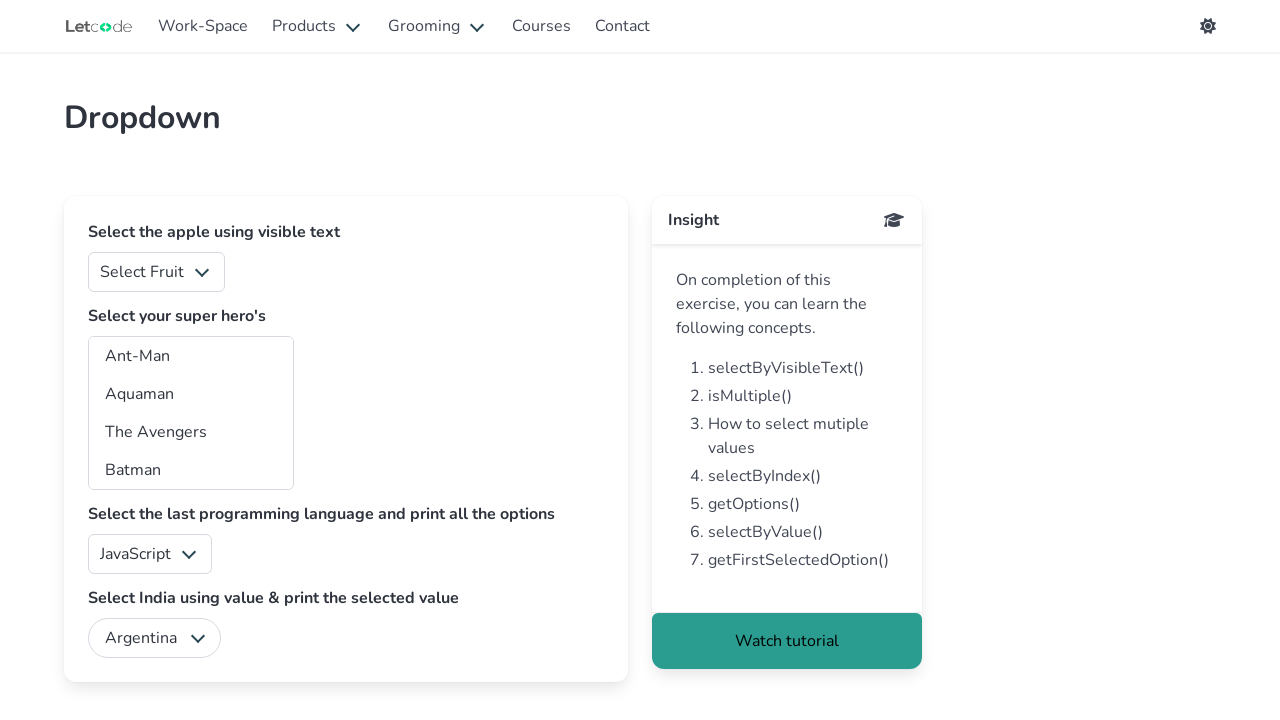

Selected second option by index from first dropdown on //select[1]
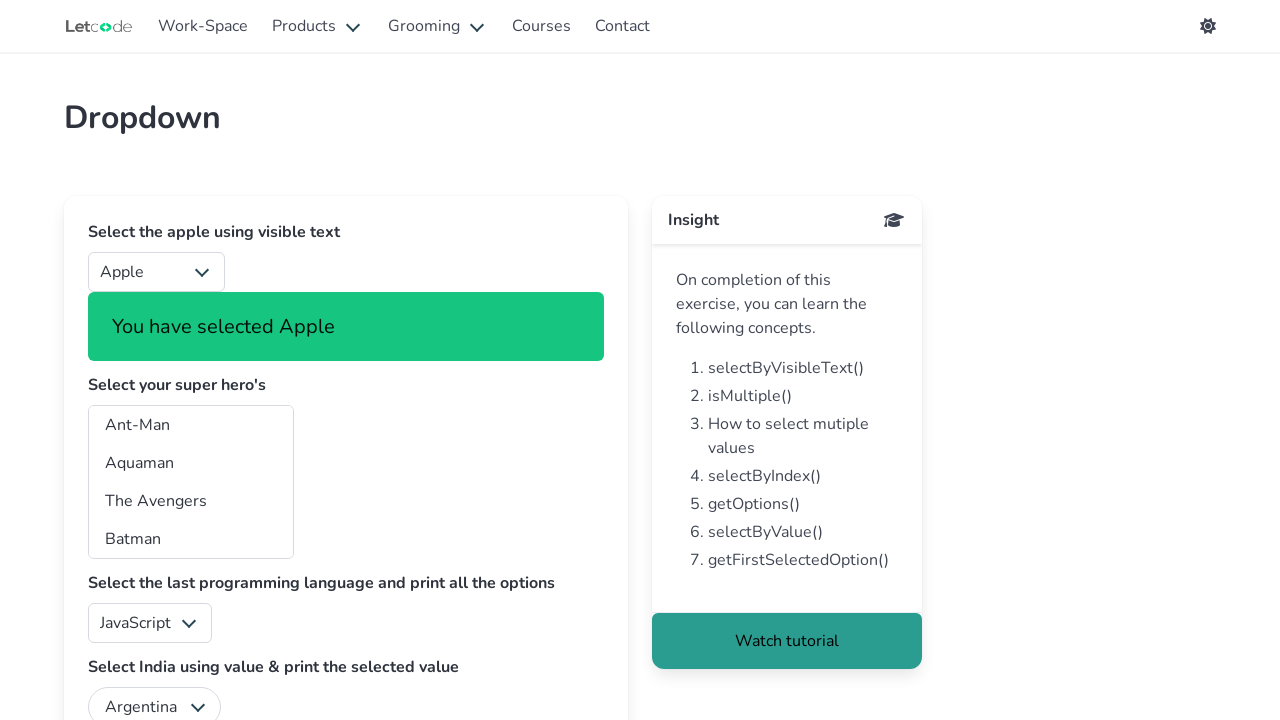

Selected multiple options (indices 3, 7, 10, 17) from superheros dropdown on #superheros
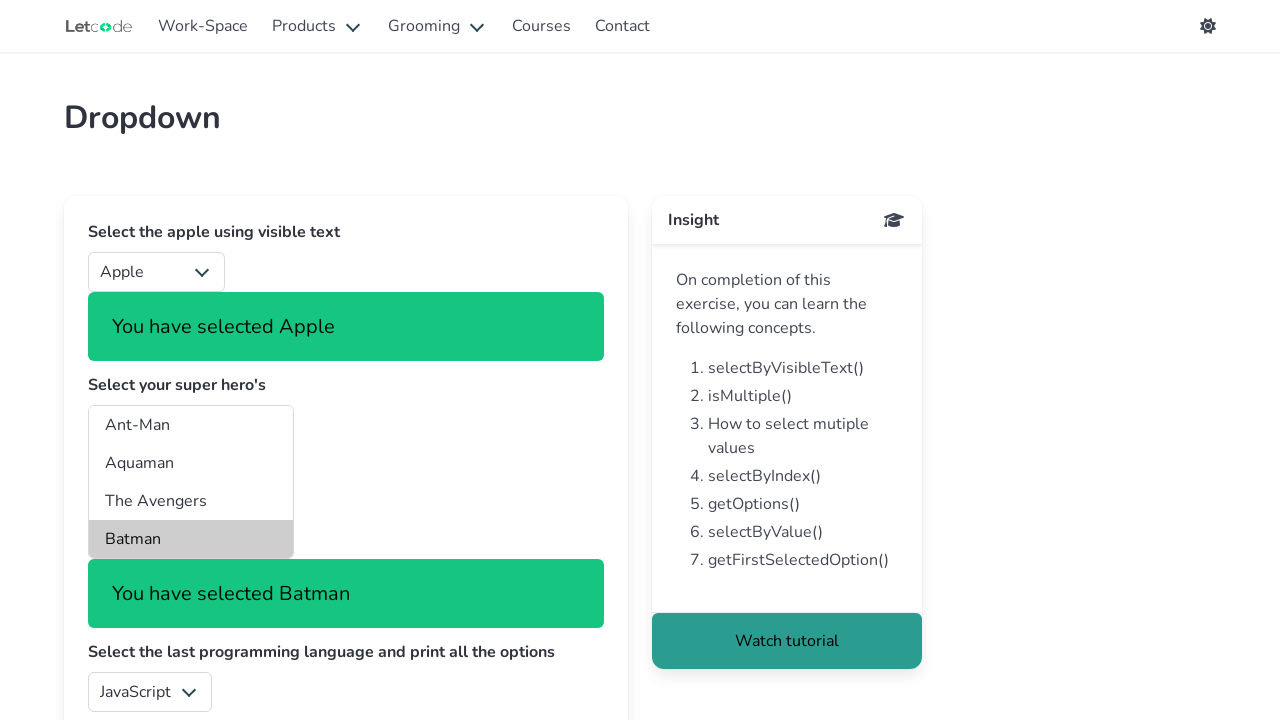

Selected 'Python' from language dropdown by visible text on //select[contains(@id,'l')]
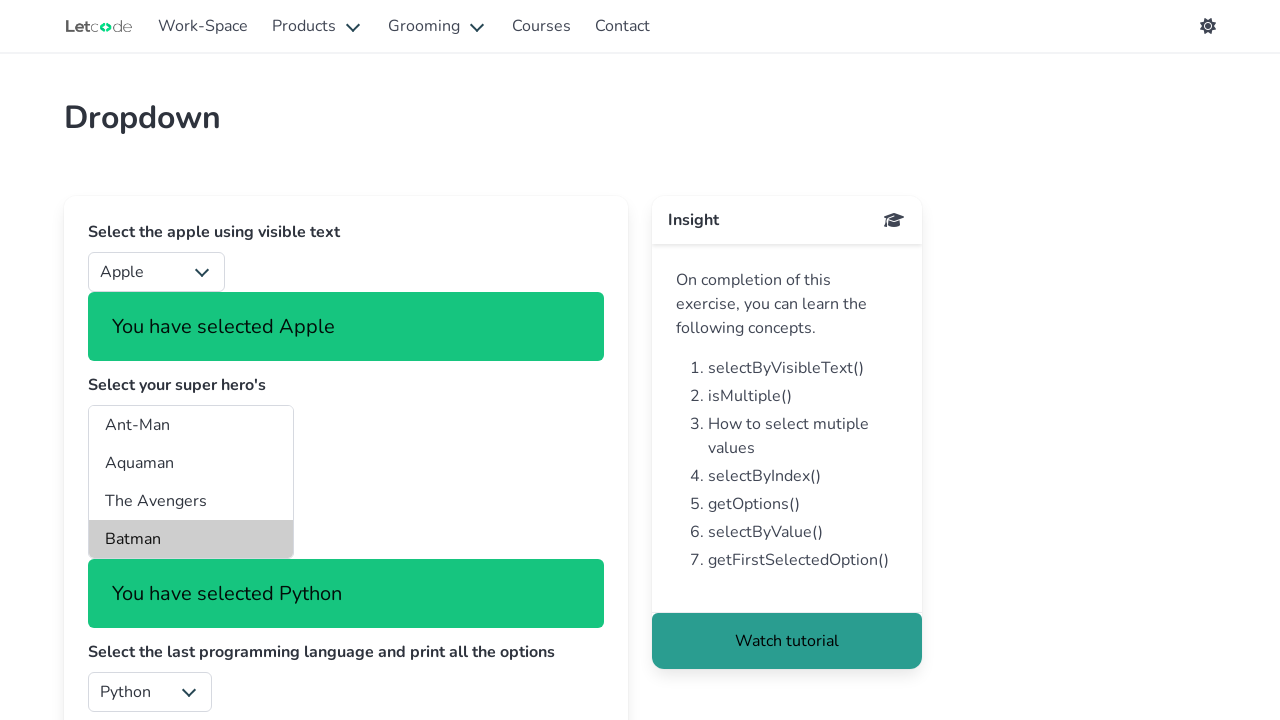

Selected 'India' from country dropdown by value on #country
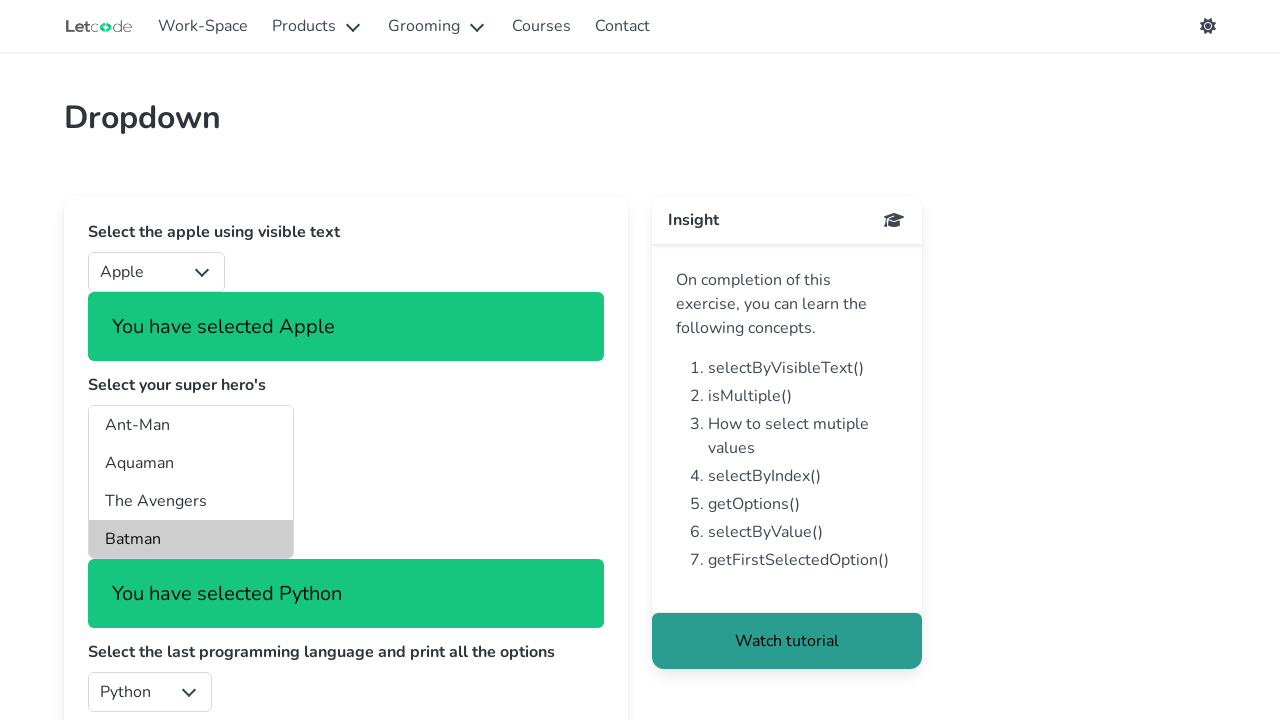

Waited 500ms for dropdown selections to be applied
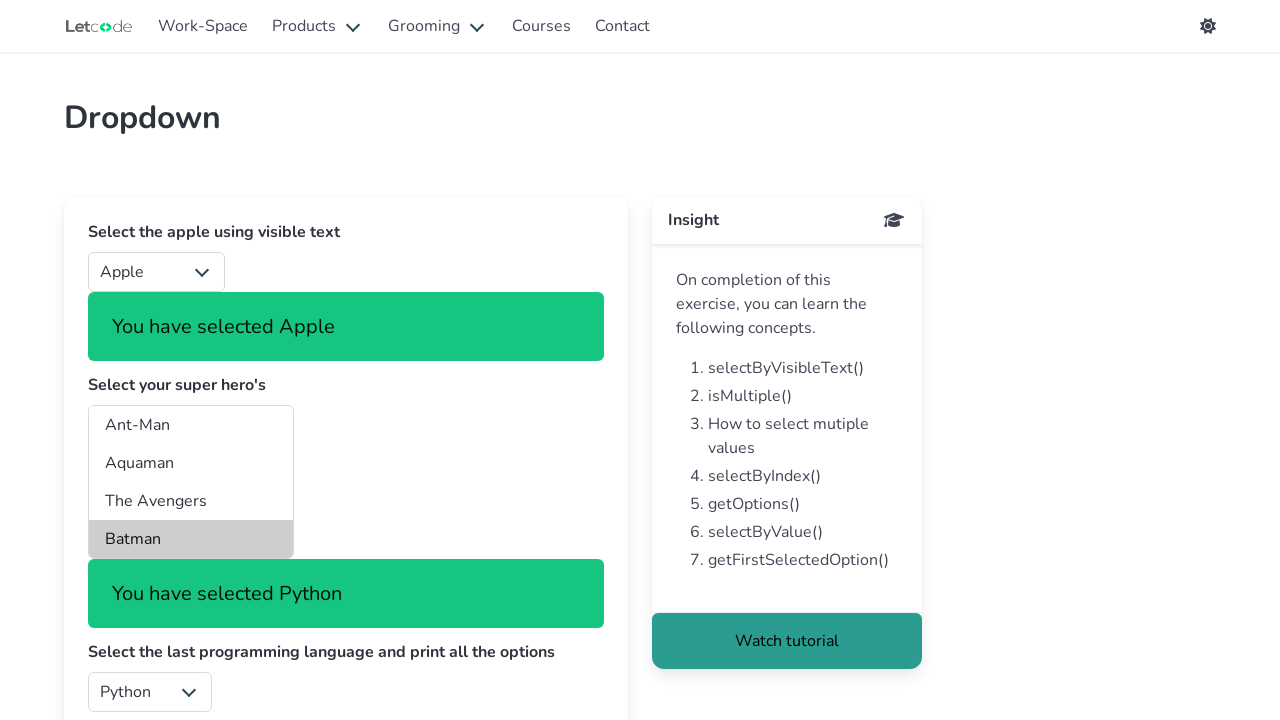

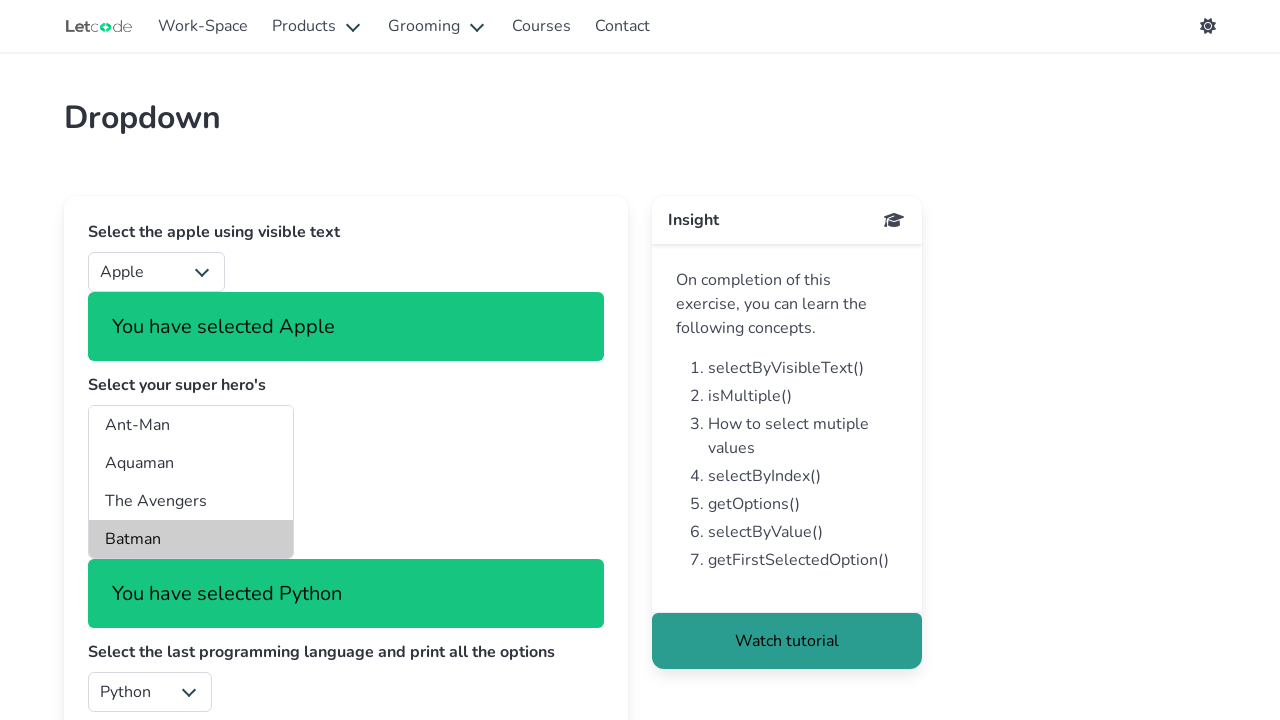